Navigates to Workana IT/Programming jobs listing page and verifies that job listings are displayed with titles, values, and descriptions.

Starting URL: https://www.workana.com/jobs?category=it-programming

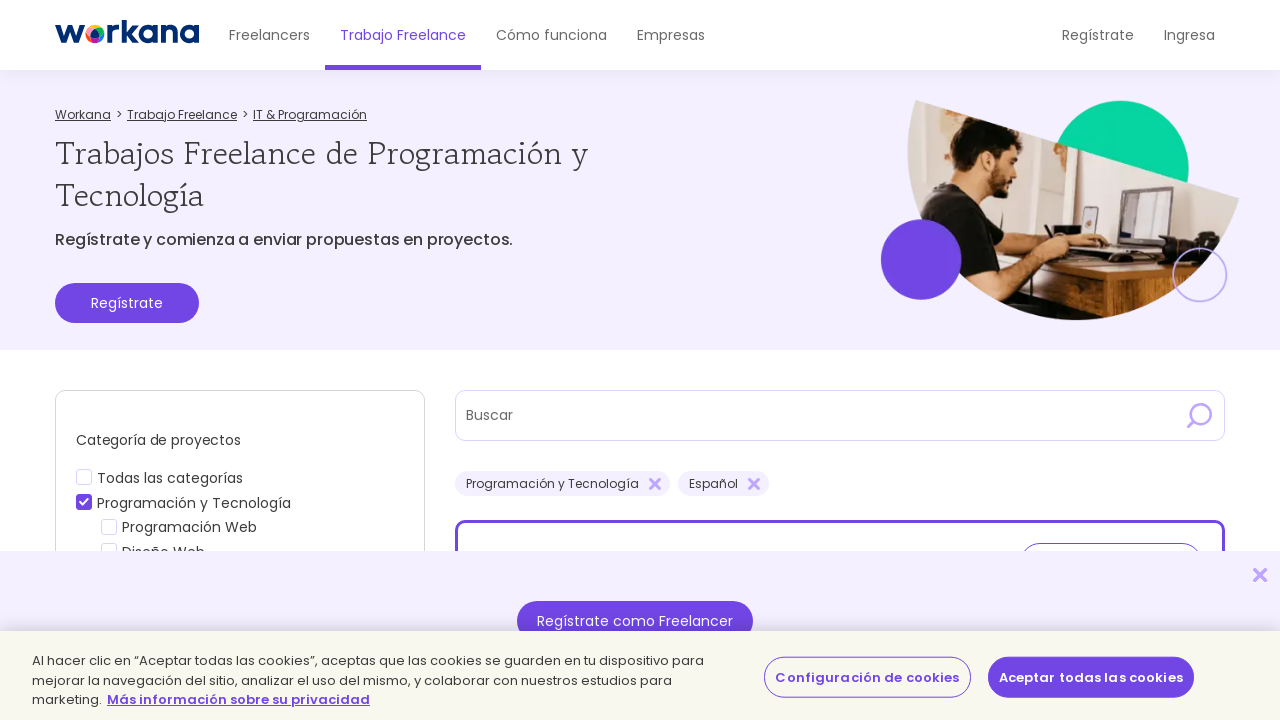

Navigated to Workana IT/Programming jobs listing page
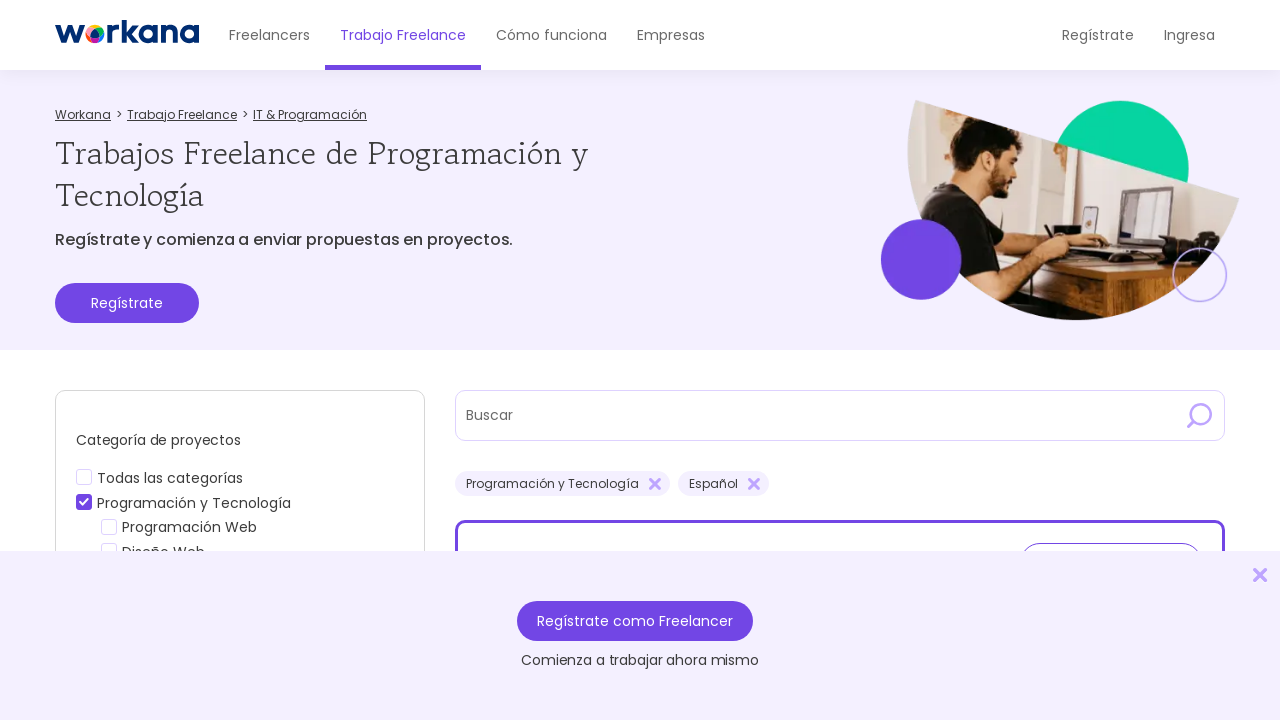

Job listing titles loaded
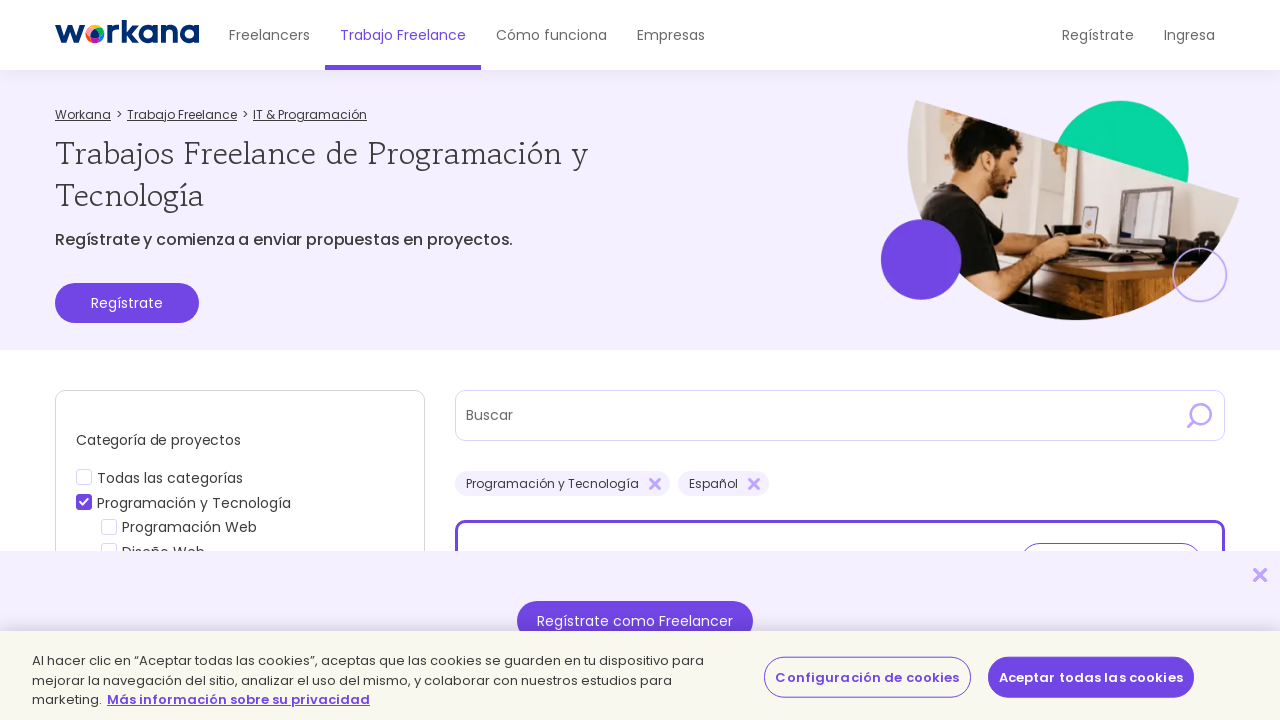

Job values are displayed
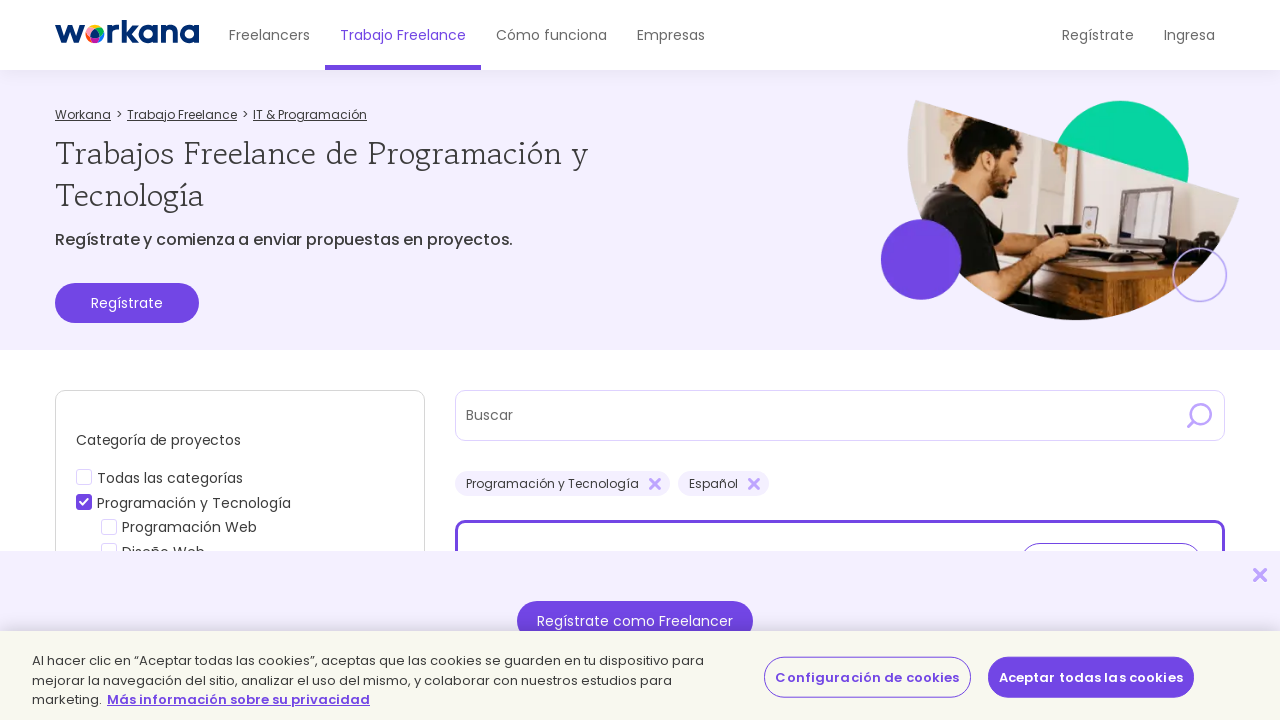

Job descriptions are displayed
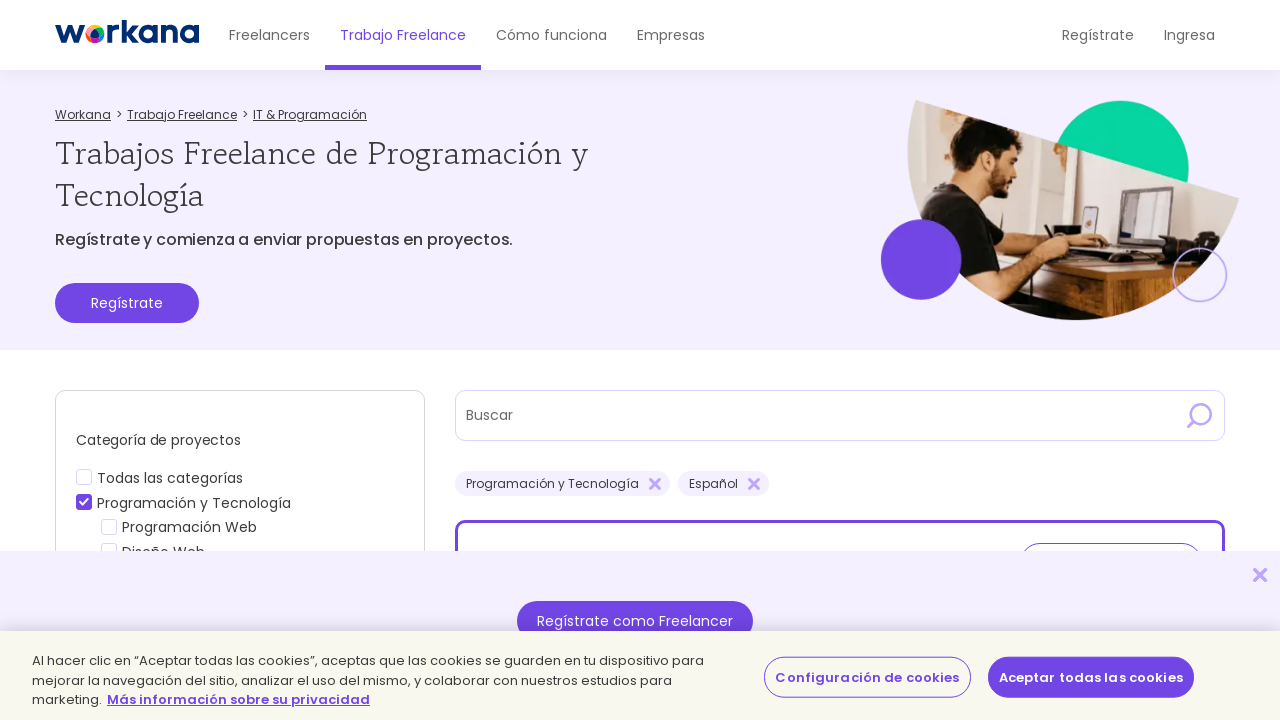

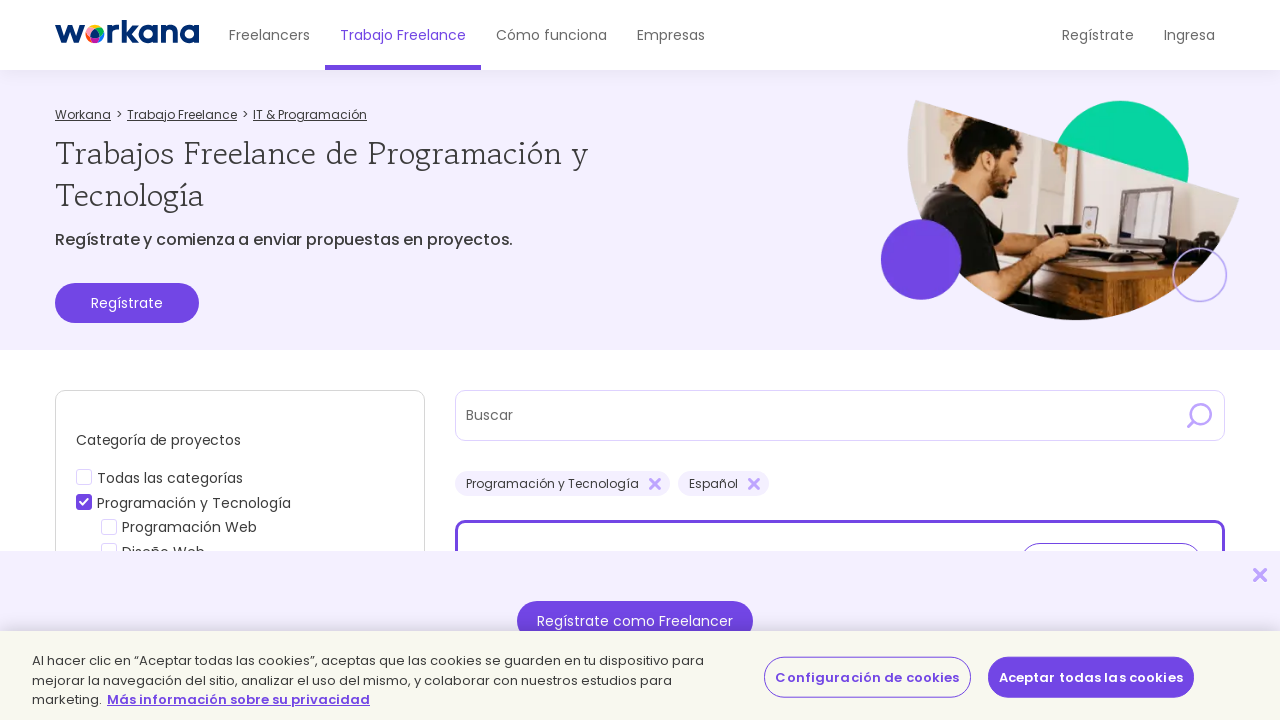